Tests dynamic loading functionality by clicking Start button and verifying "Hello World!" text appears after waiting for element visibility

Starting URL: https://automationfc.github.io/dynamic-loading/

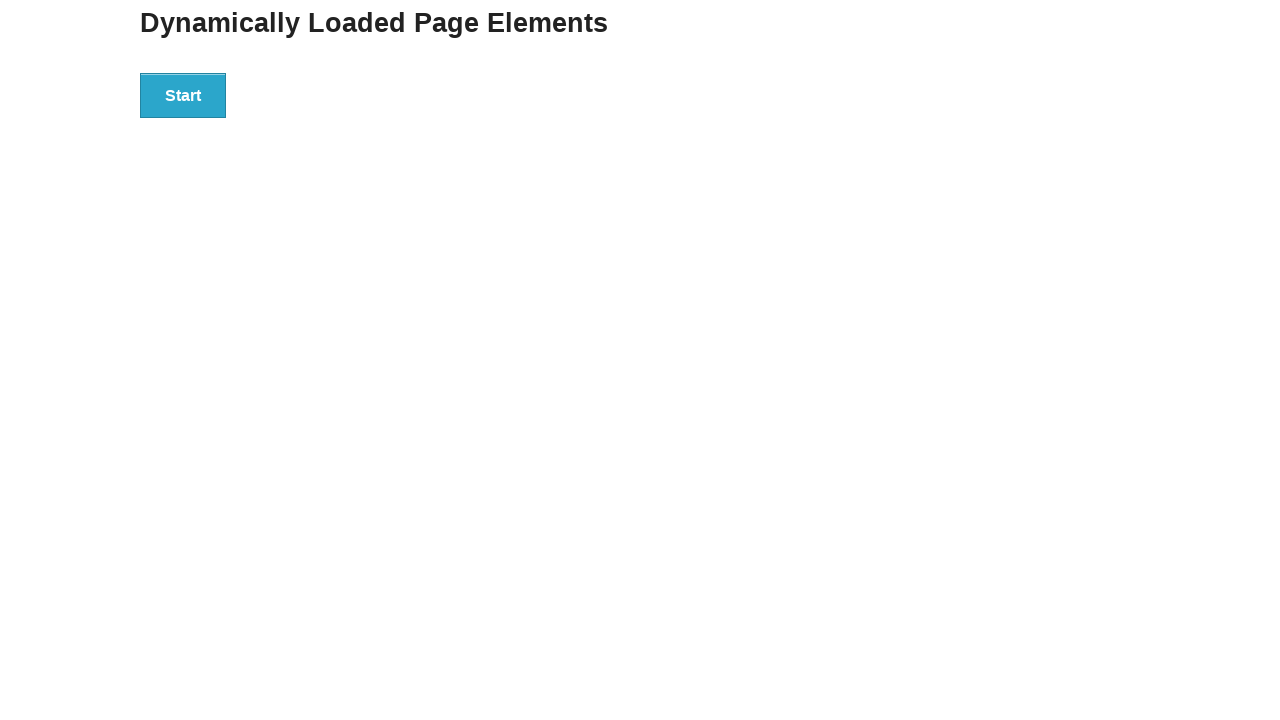

Clicked Start button to initiate dynamic loading at (183, 95) on xpath=//div/button
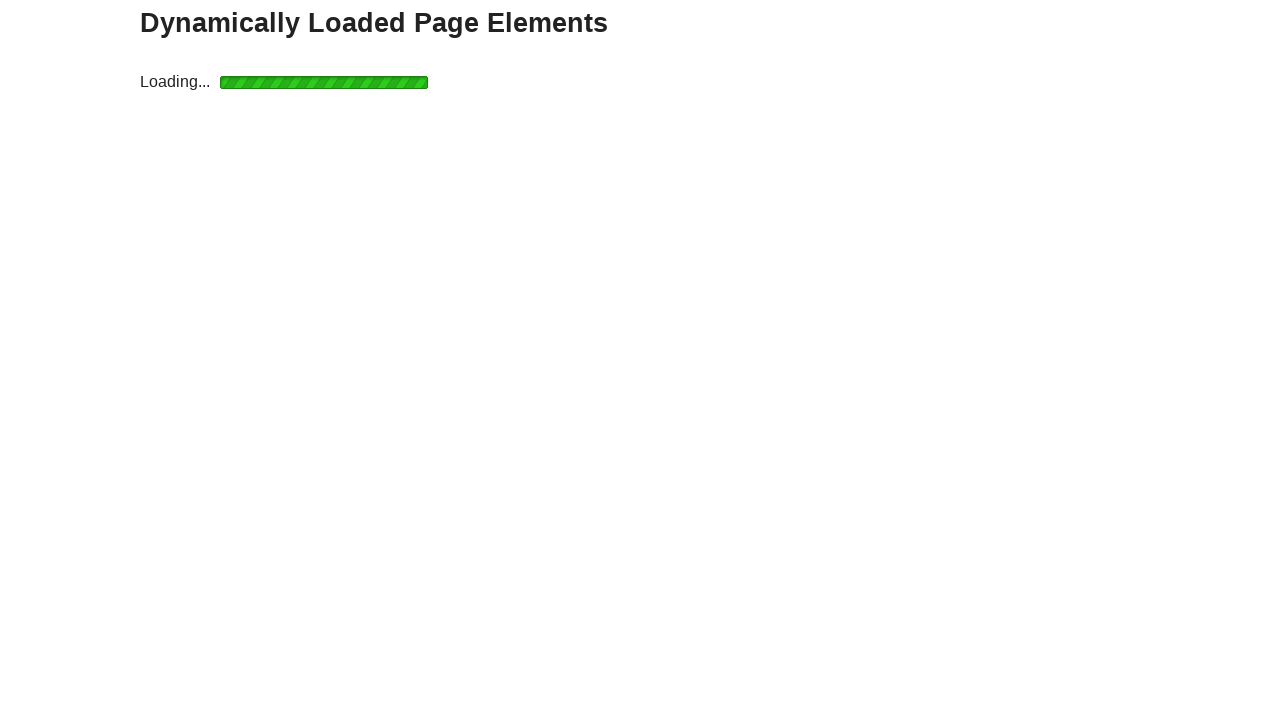

Waited for finish text element to become visible
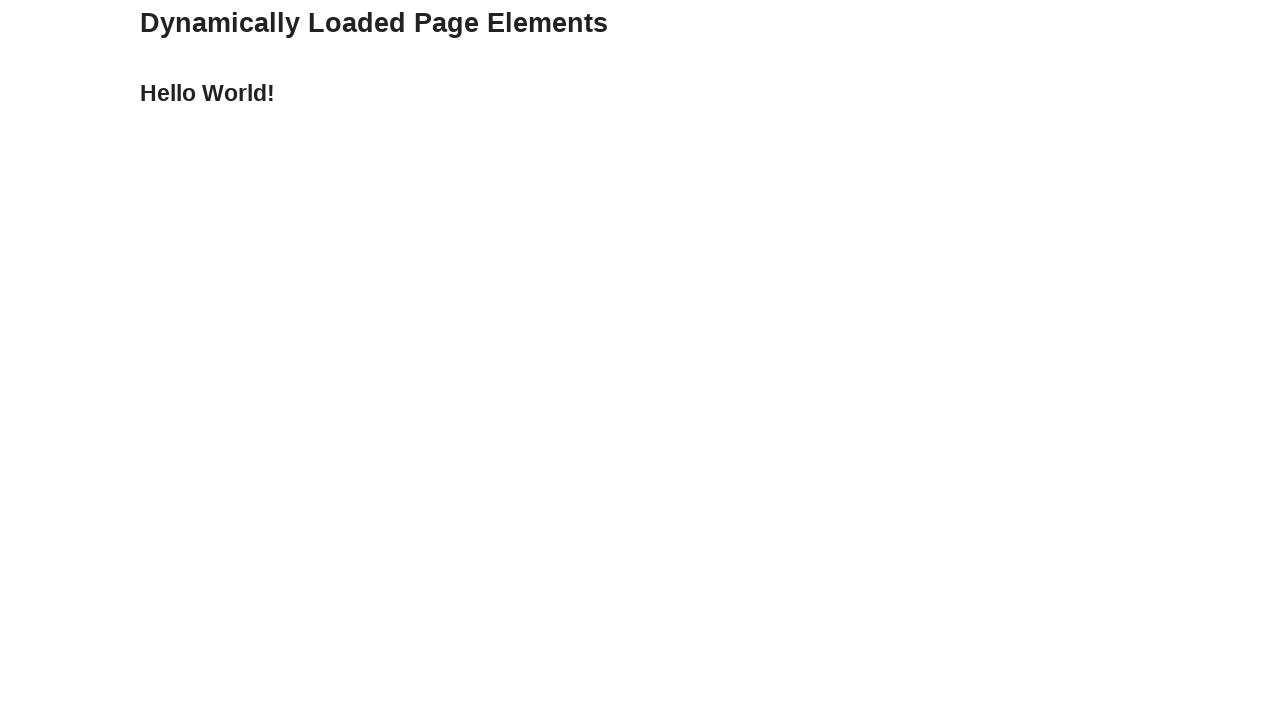

Verified 'Hello World!' text appeared in finish element
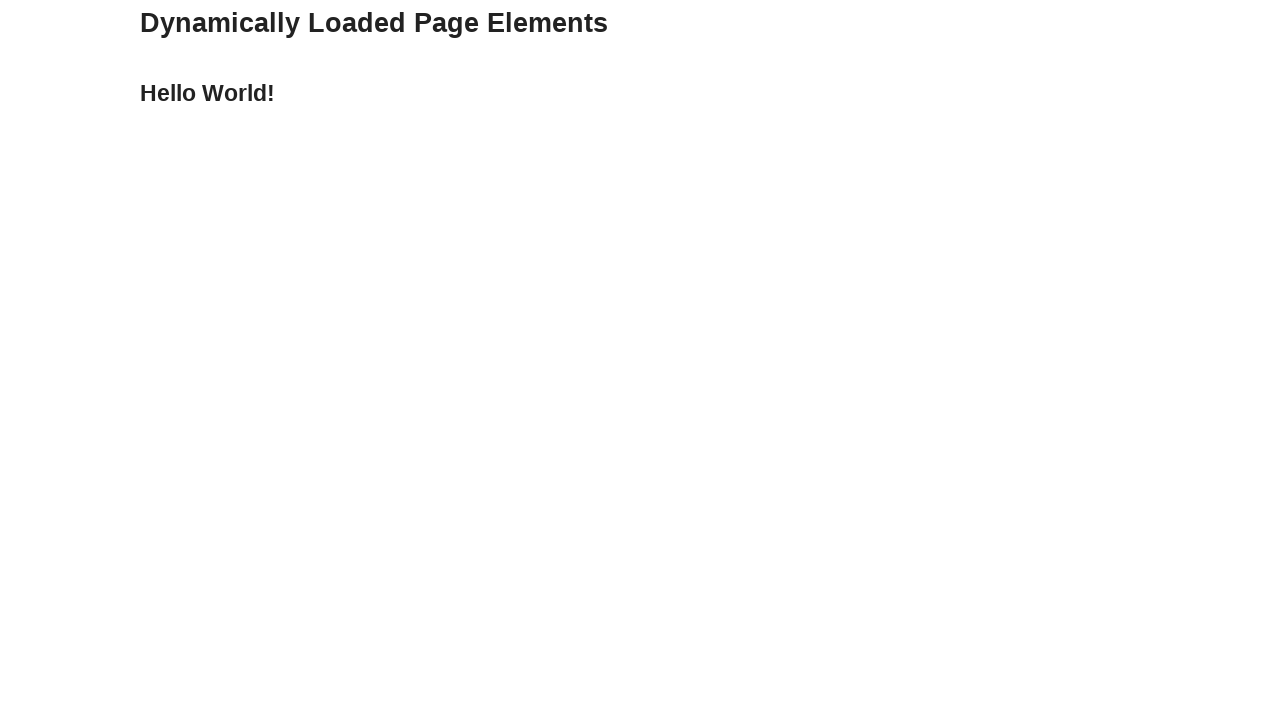

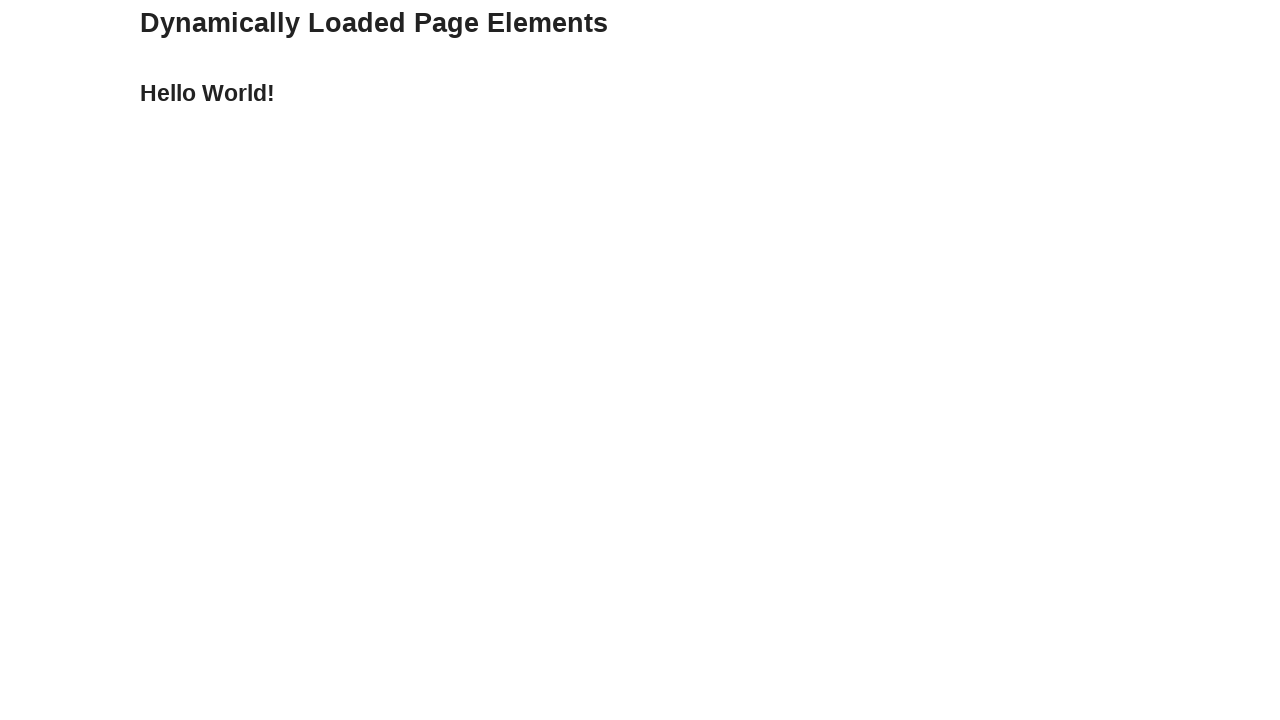